Tests drag and drop functionality on jQuery UI's droppable demo page by dragging an element horizontally within an iframe.

Starting URL: https://jqueryui.com/droppable/

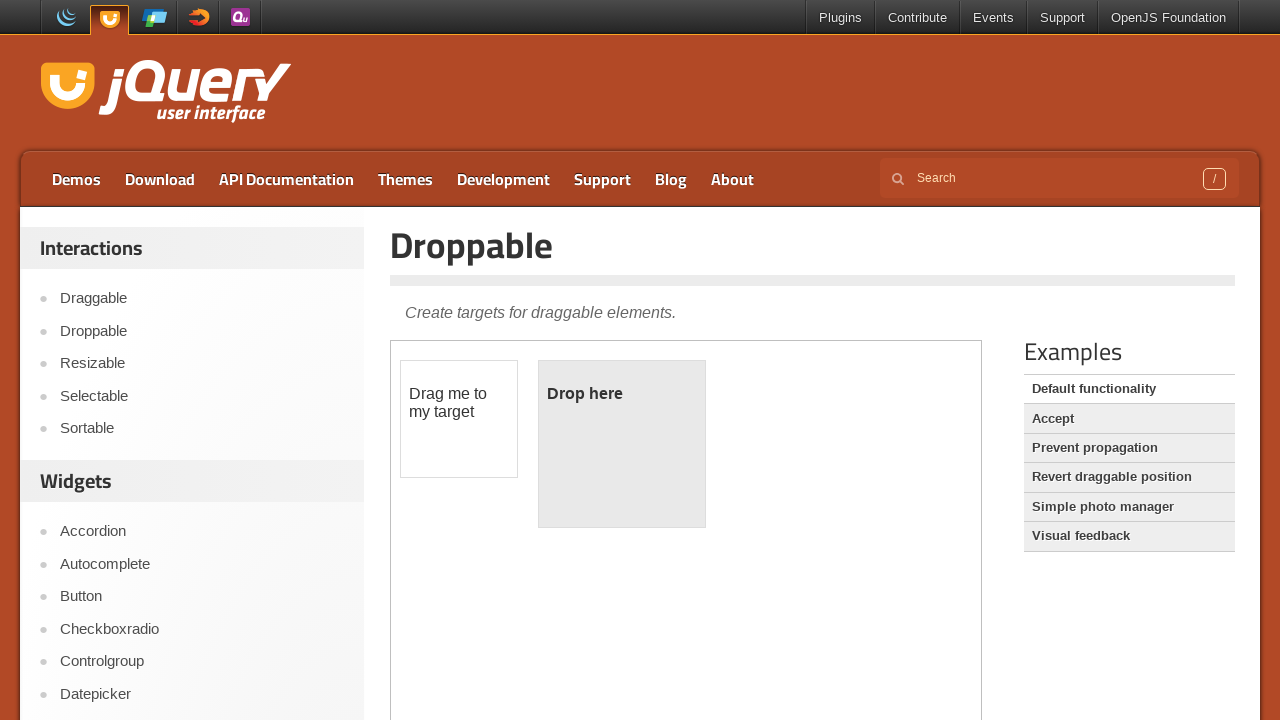

Located the demo iframe containing draggable elements
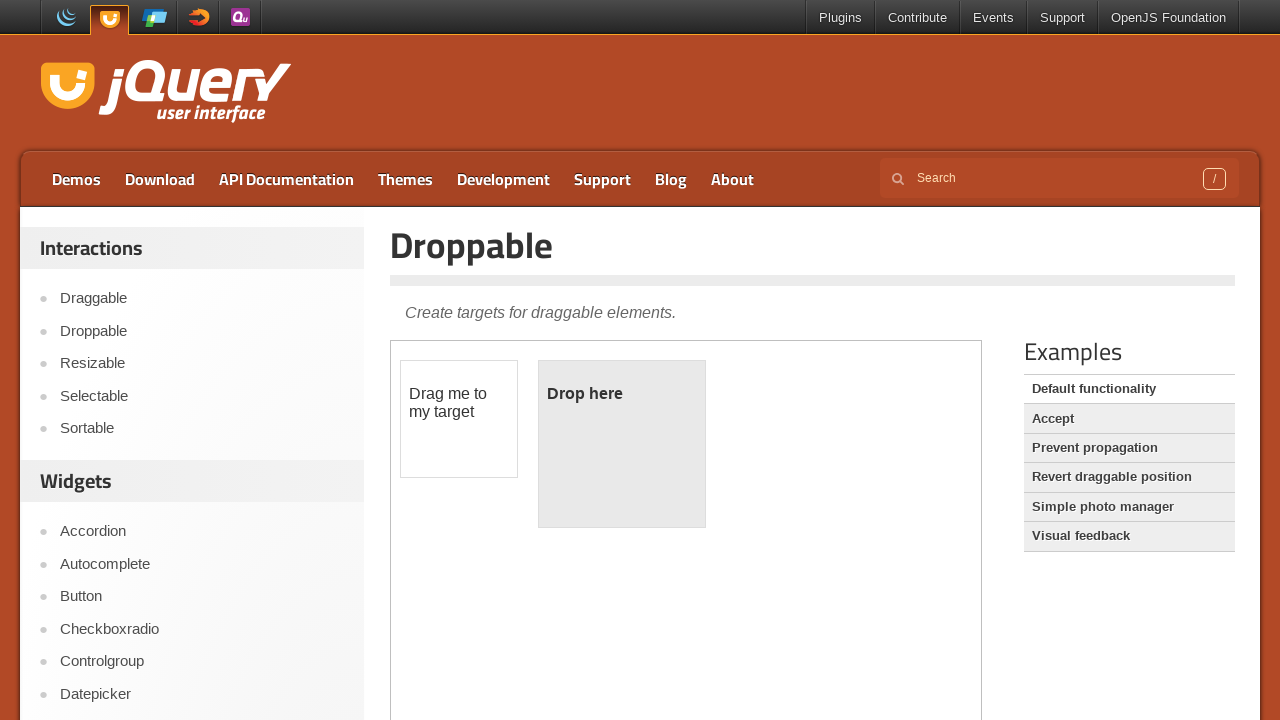

Located the draggable element within the iframe
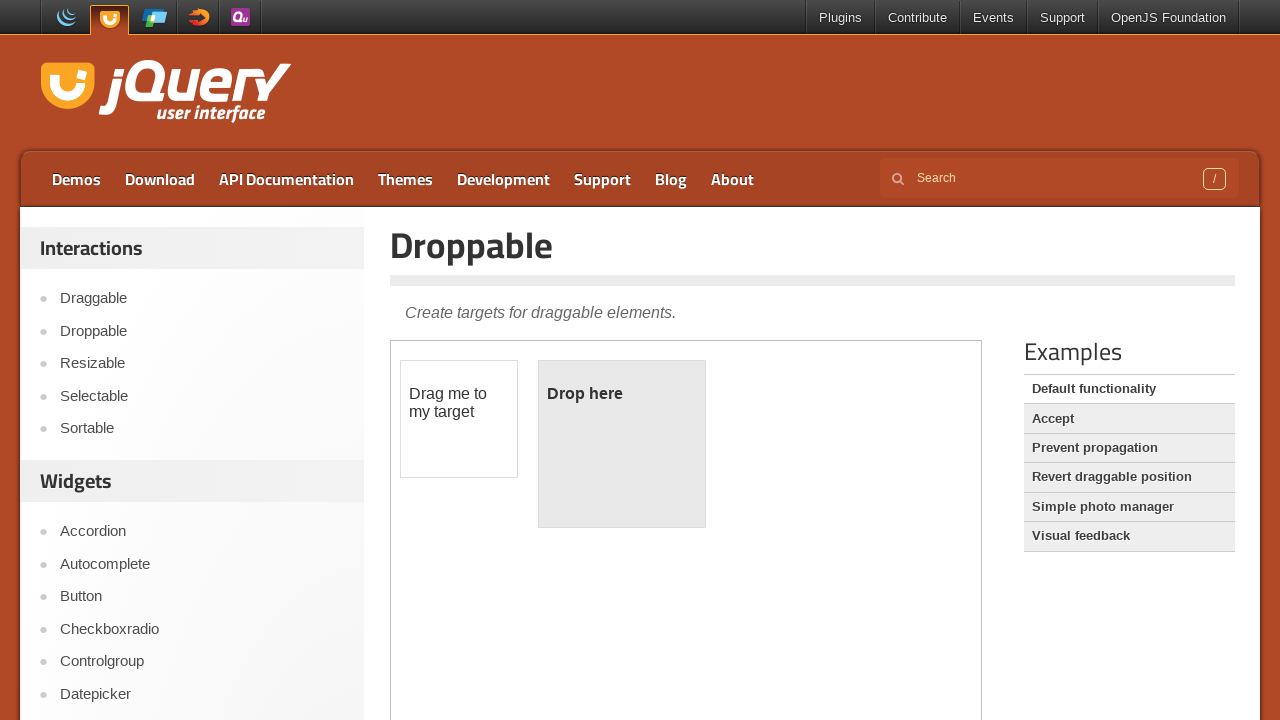

Draggable element became visible
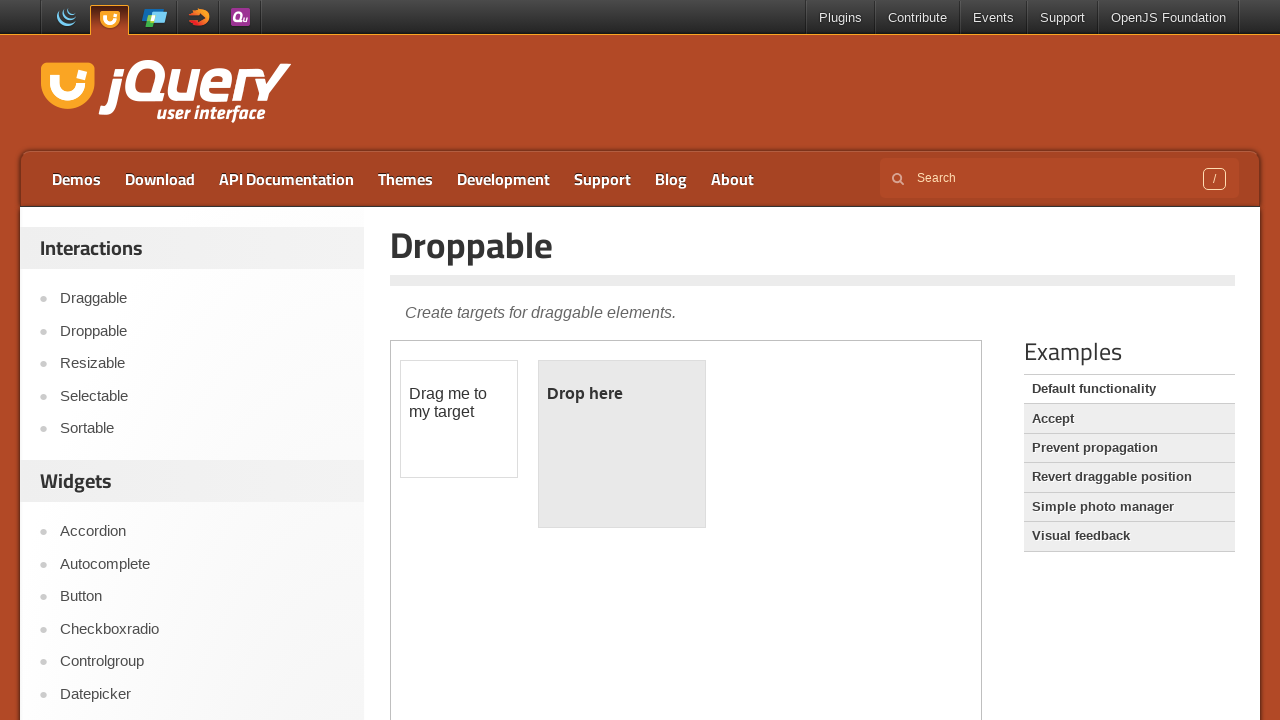

Retrieved bounding box of the draggable element
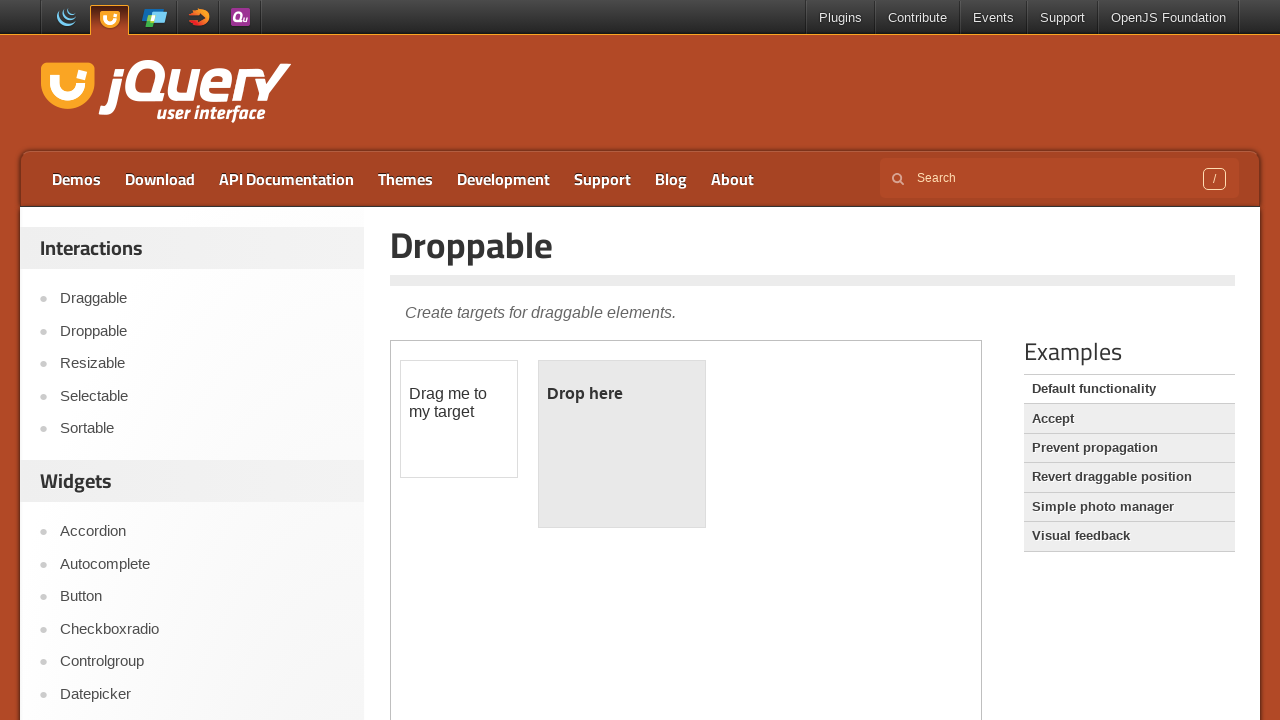

Dragged element 150 pixels to the right into the droppable target at (689, 361)
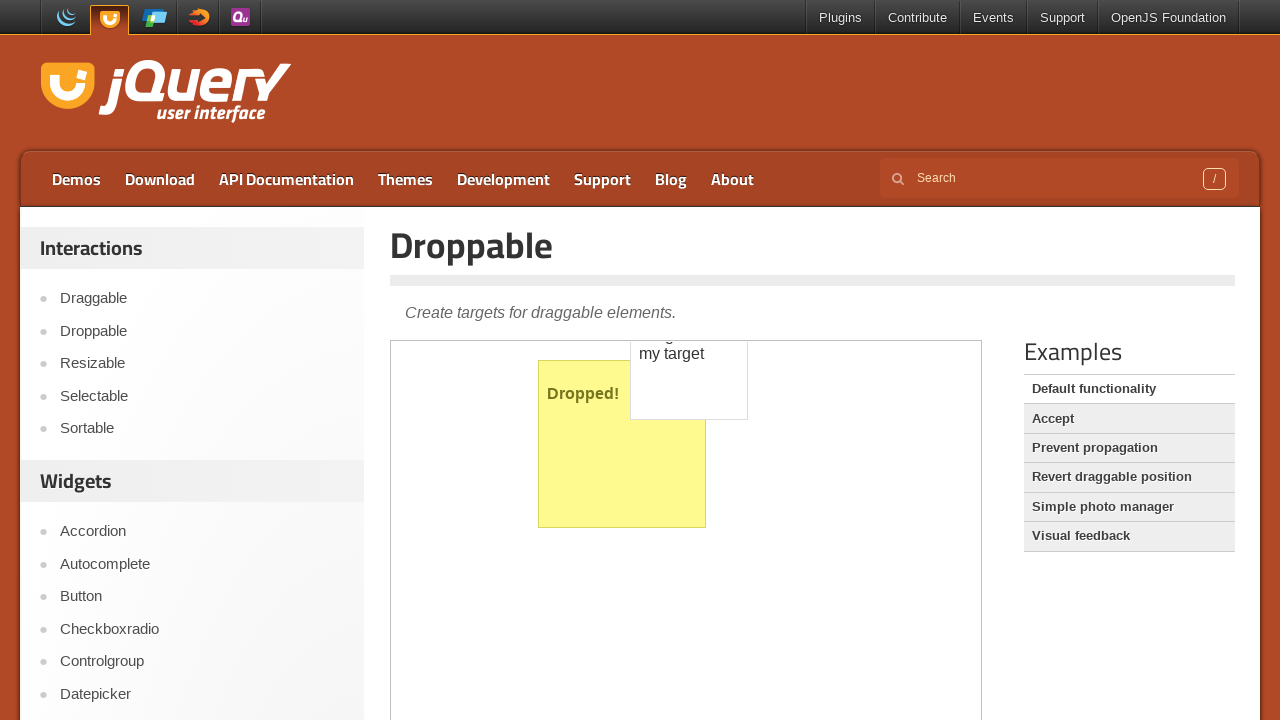

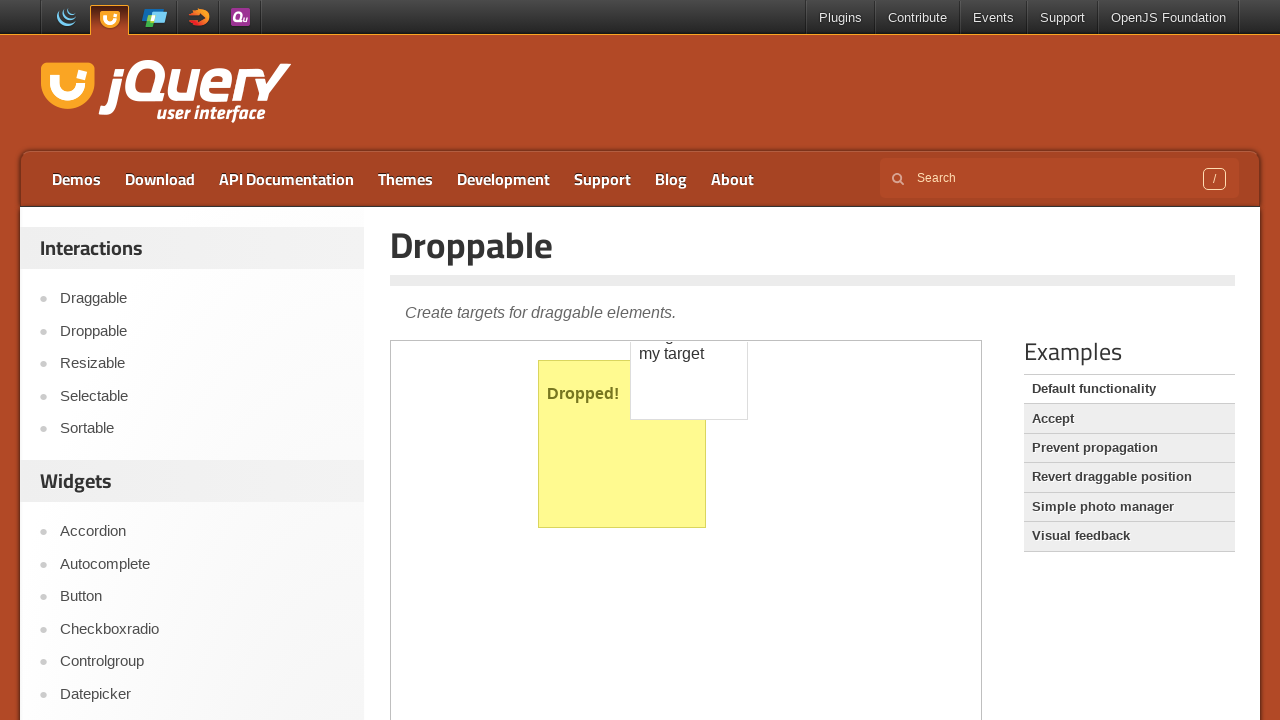